Tests form interaction and alert handling by filling a name field and accepting a confirmation dialog

Starting URL: https://cursoautomacao.netlify.app/

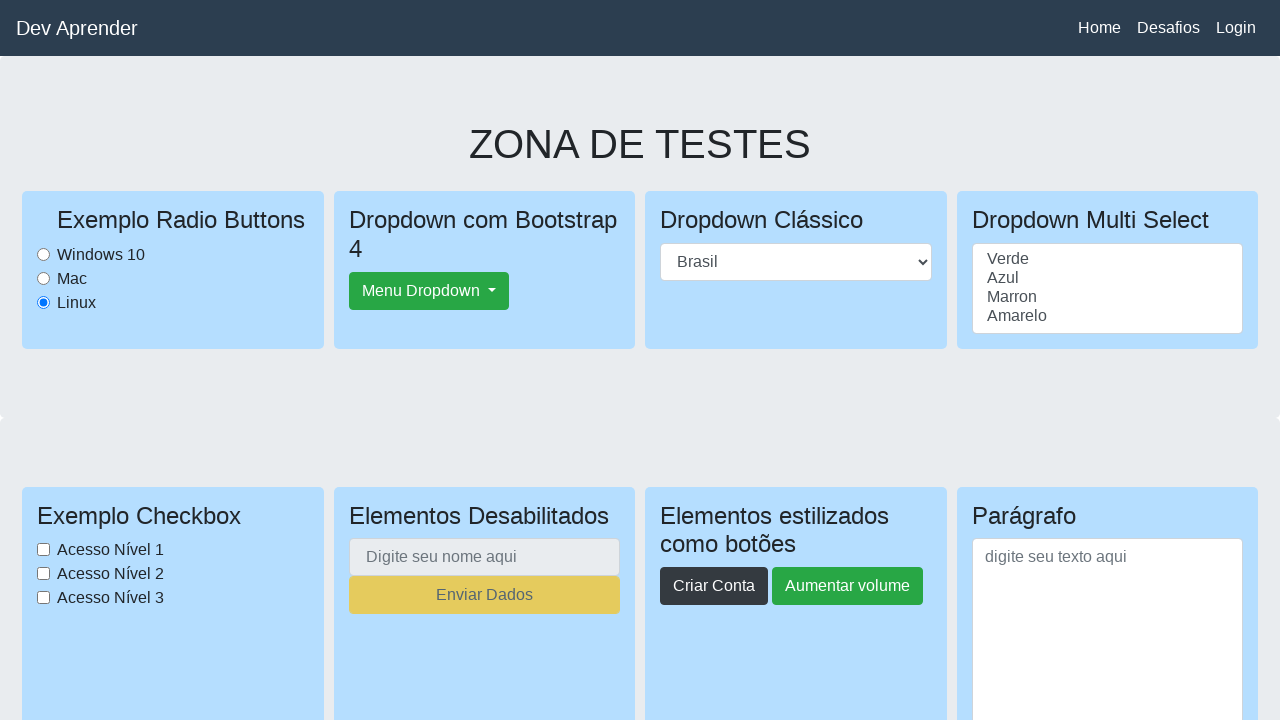

Scrolled down to make form visible
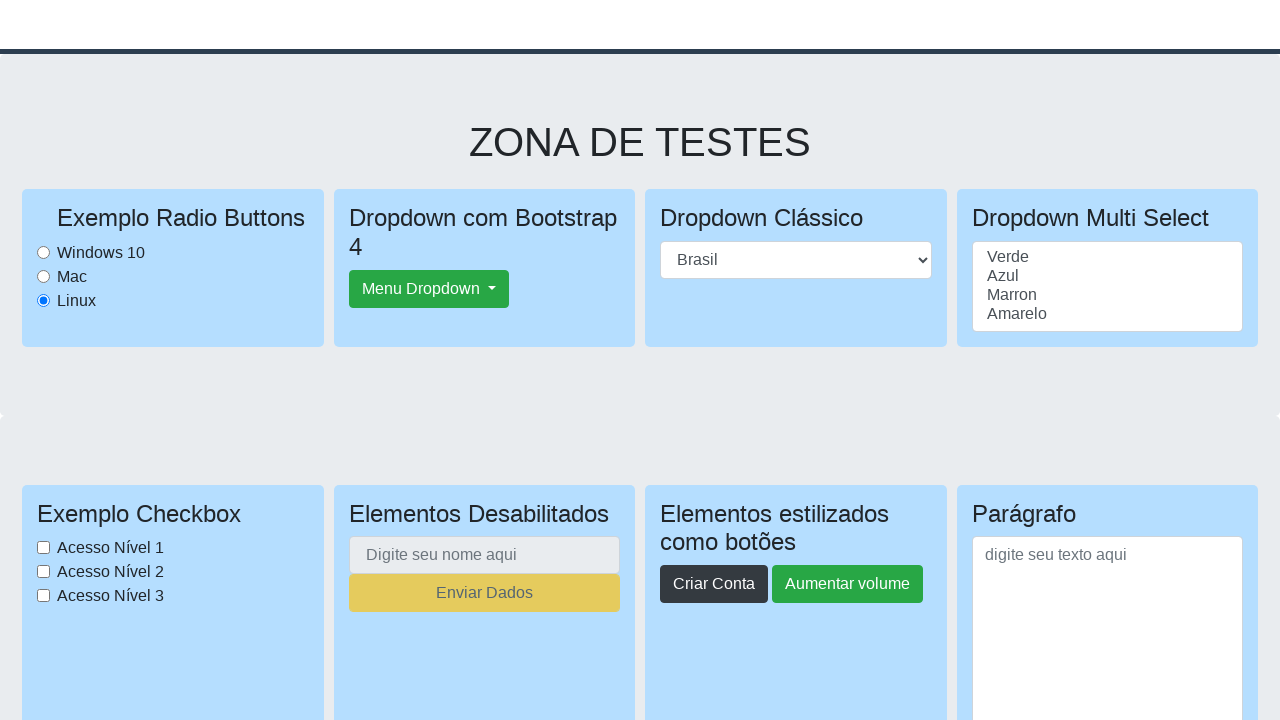

Clicked on name field at (1107, 166) on #nome
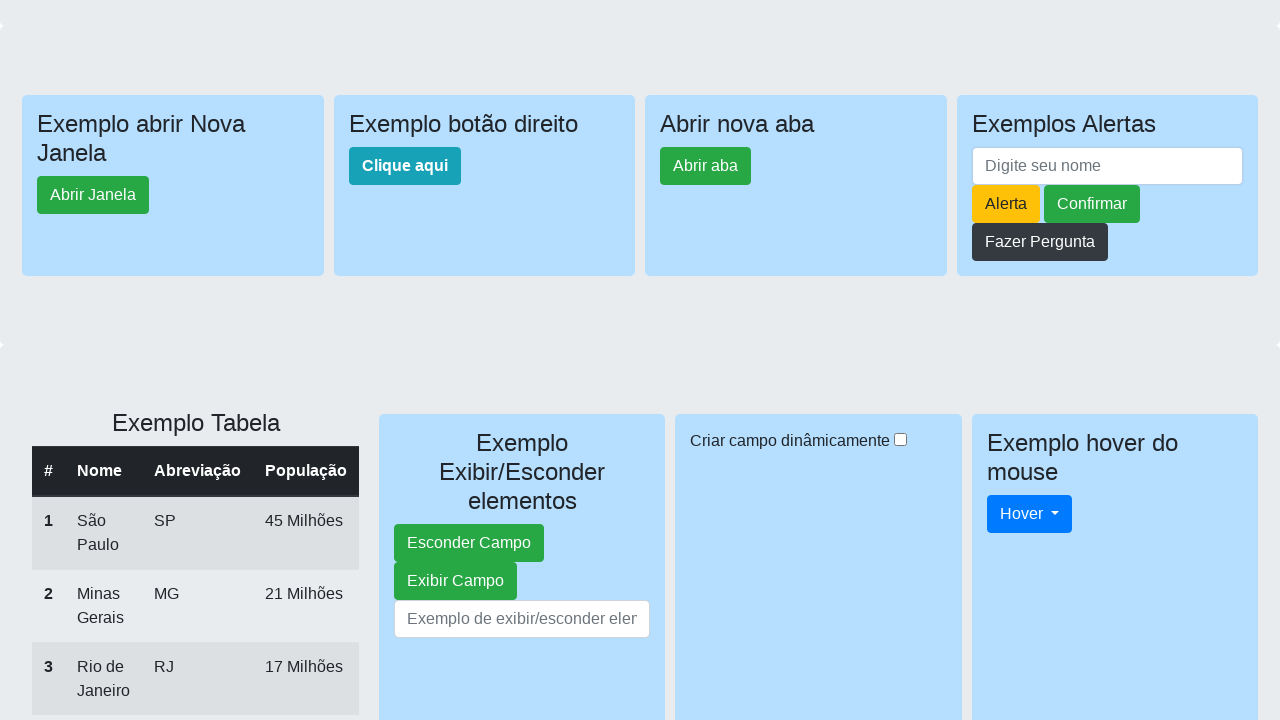

Filled name field with 'Matheus' on #nome
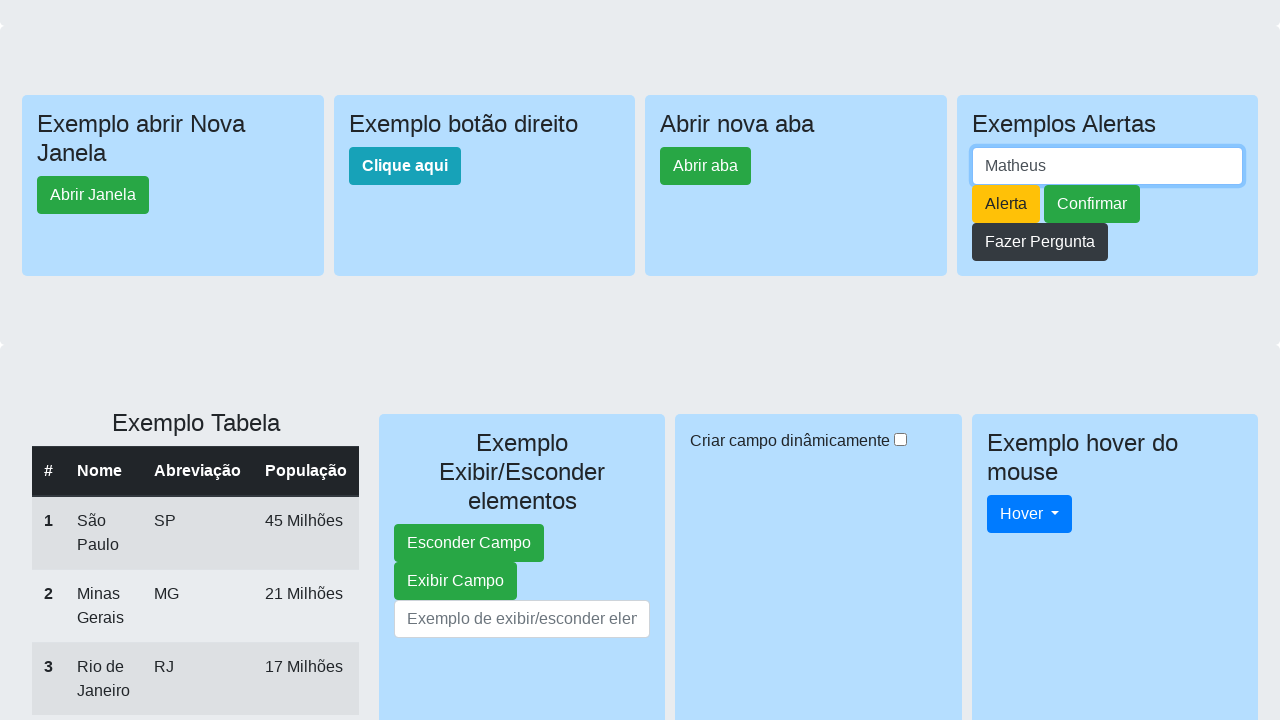

Clicked confirm button to trigger alert at (1092, 204) on #buttonconfirmar
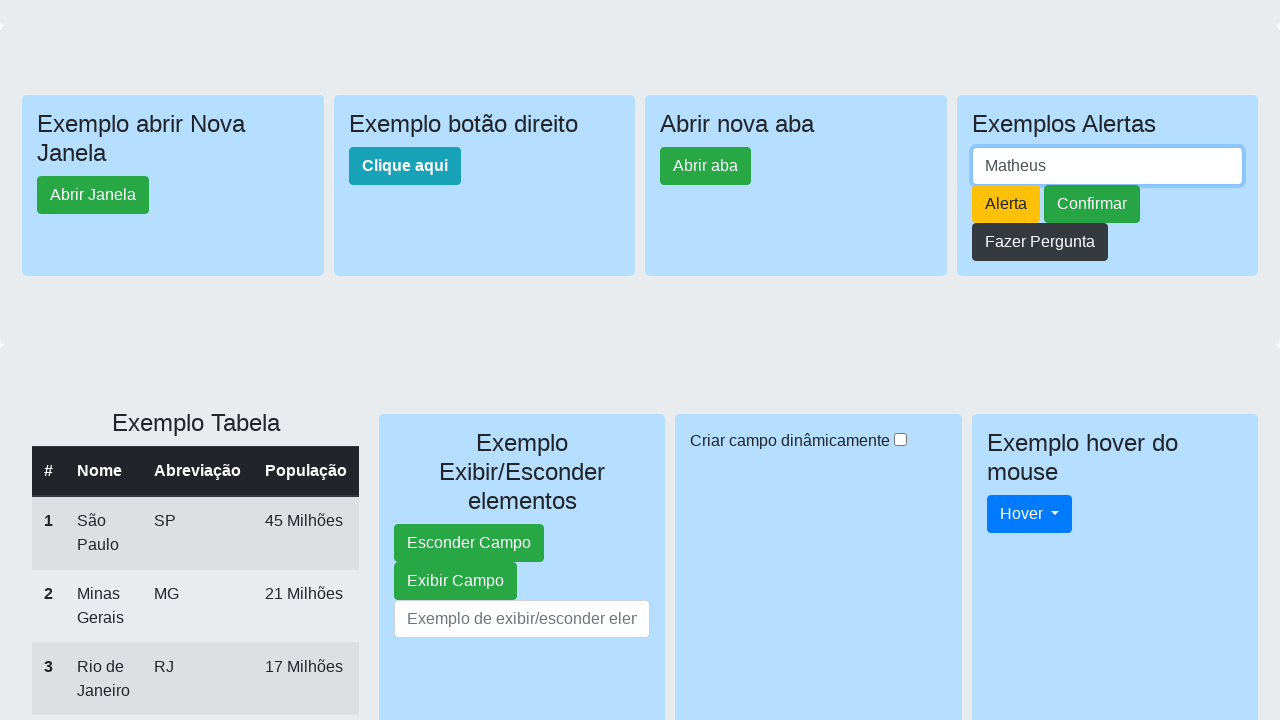

Set up dialog handler to accept confirmation
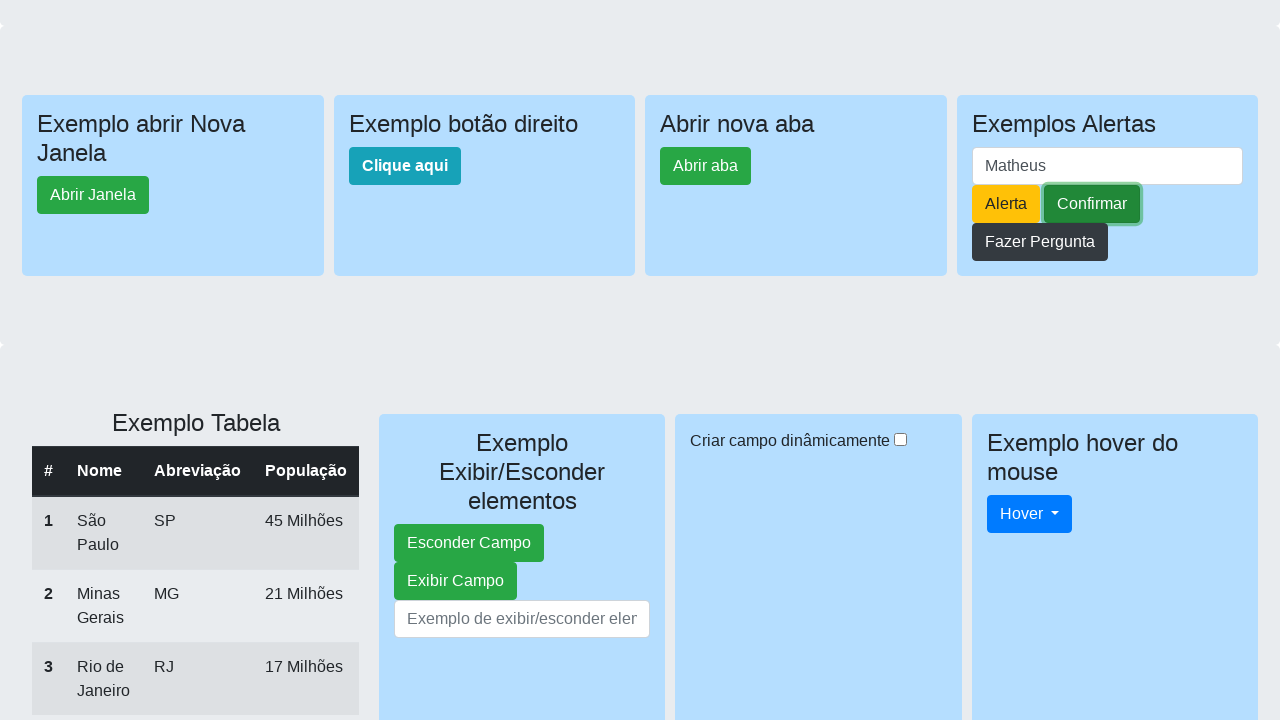

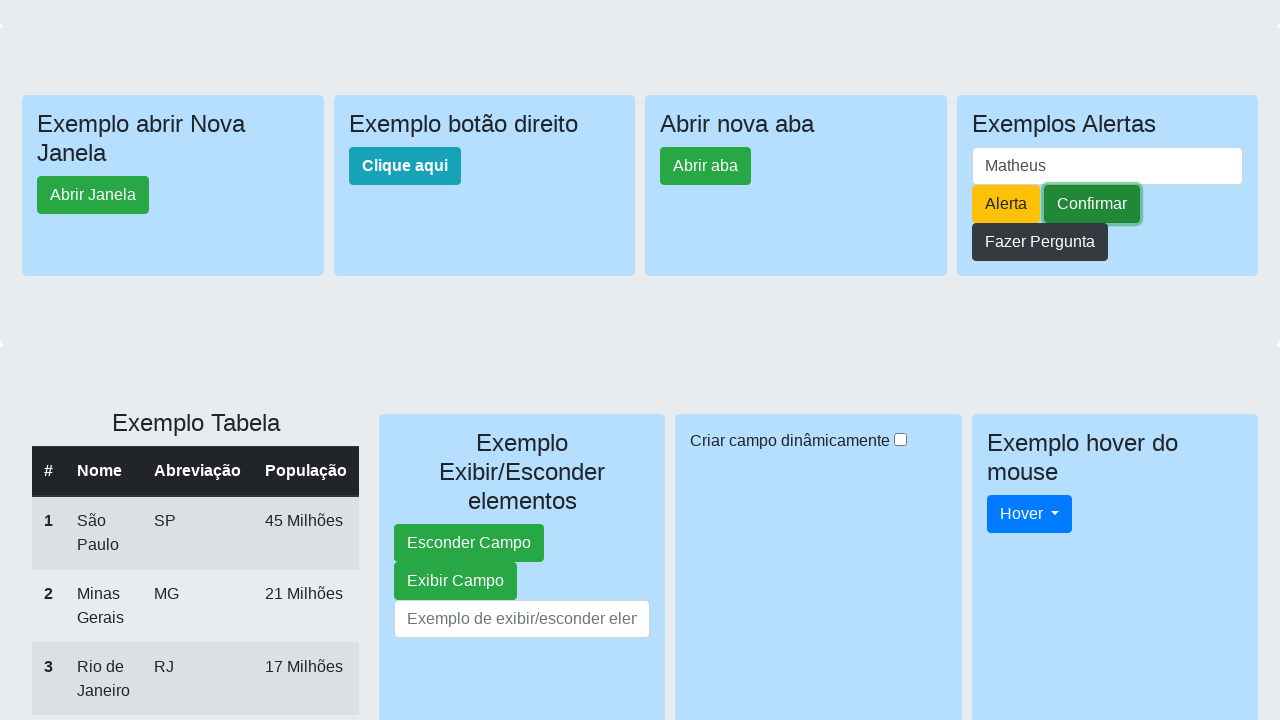